Tests auto-suggest dropdown functionality by typing partial text and selecting India from the suggestions

Starting URL: https://rahulshettyacademy.com/dropdownsPractise/

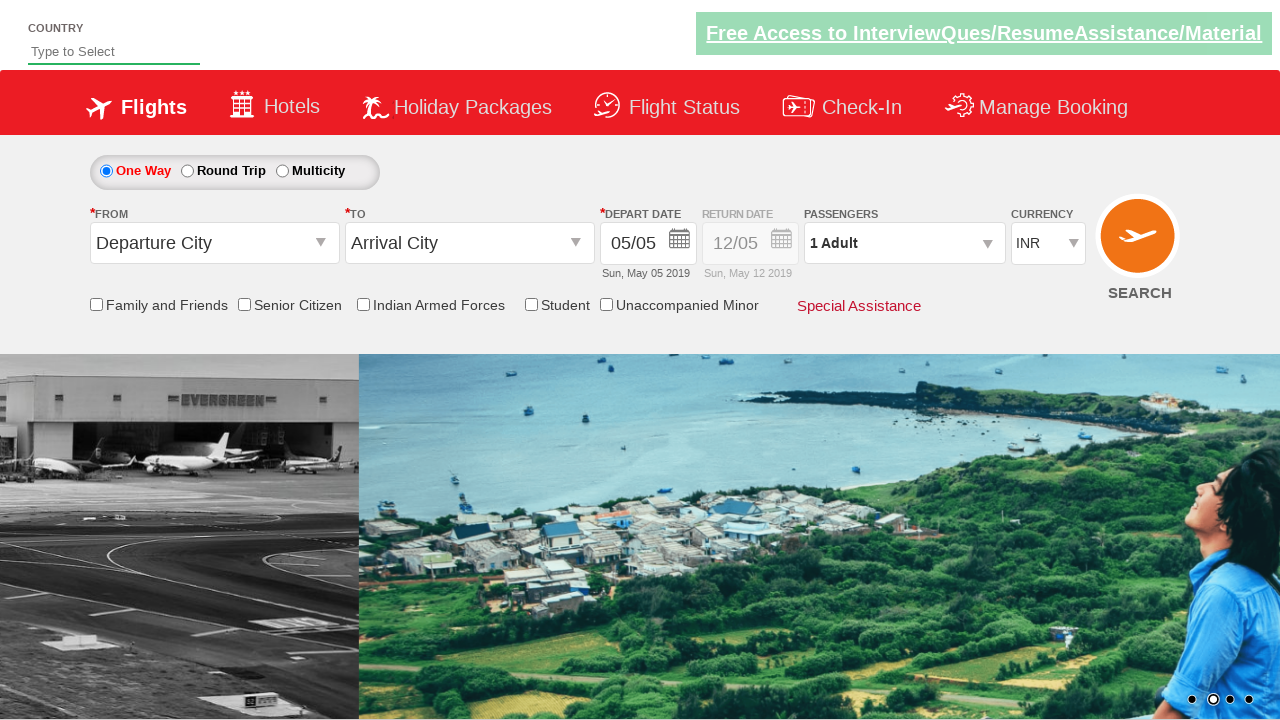

Typed 'ind' in auto-suggest field to trigger dropdown on #autosuggest
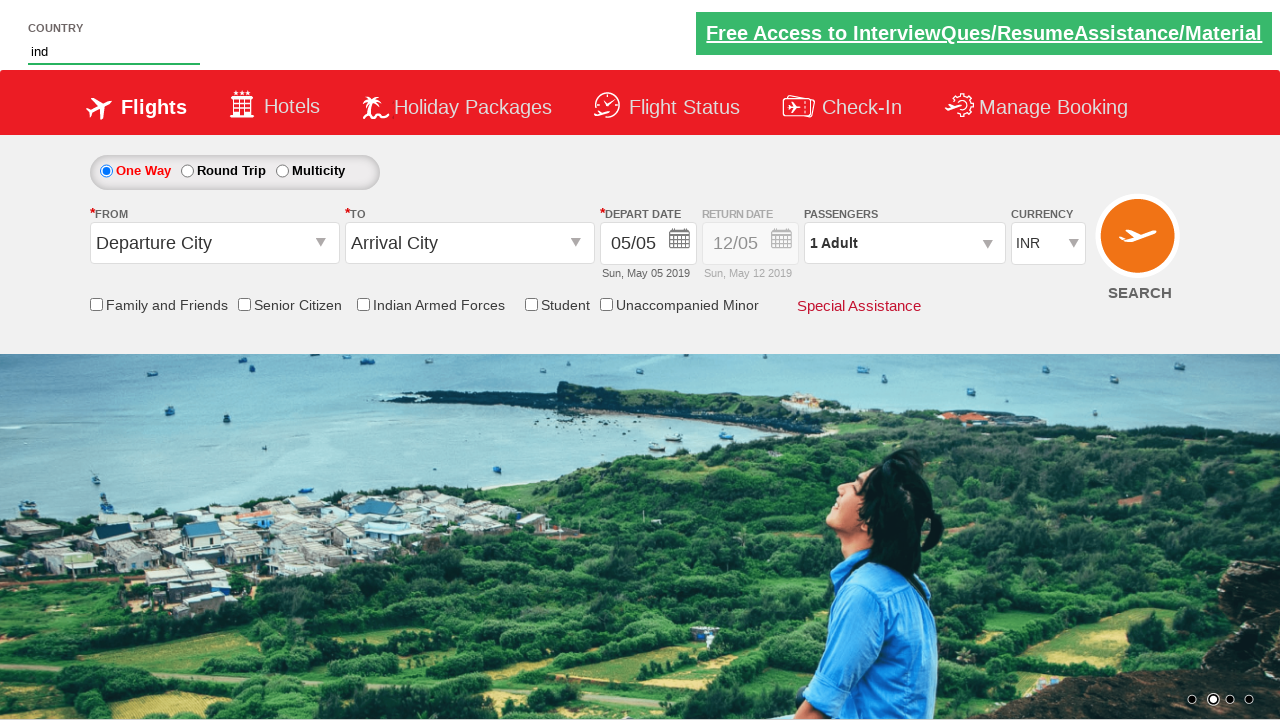

Auto-suggest dropdown appeared with suggestions
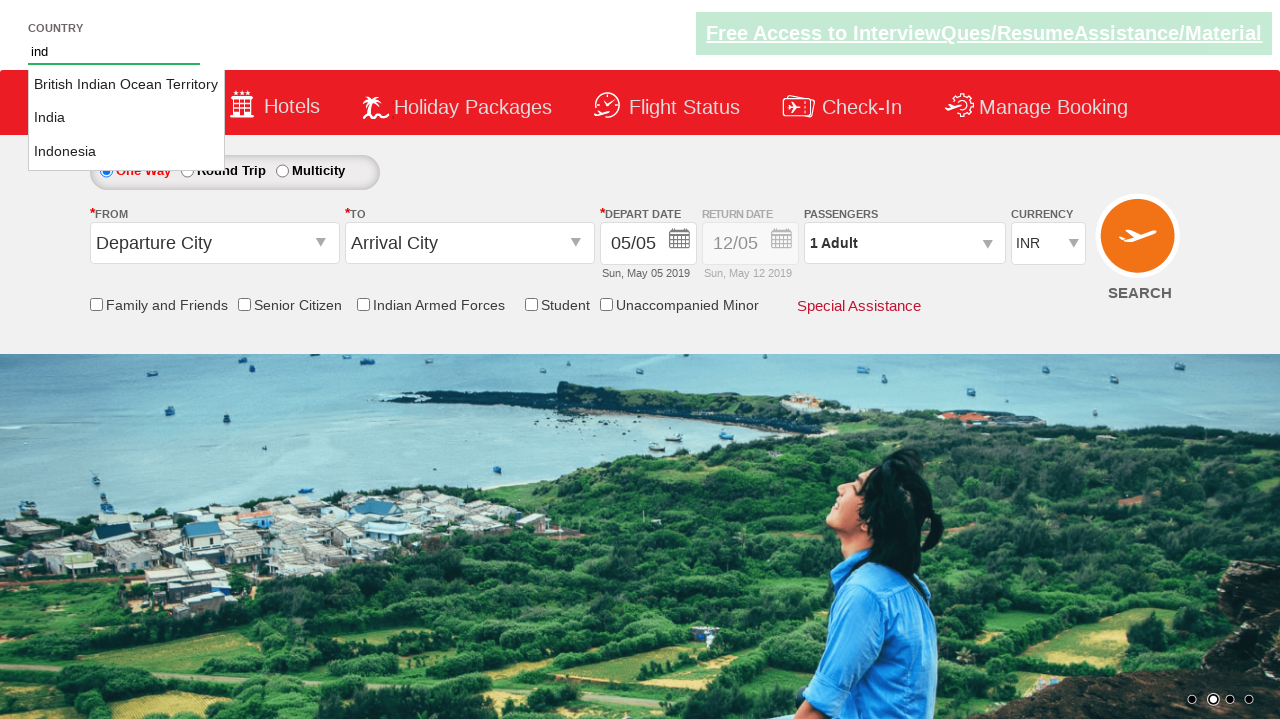

Selected 'India' from auto-suggest dropdown at (126, 118) on li[class='ui-menu-item'] a >> nth=1
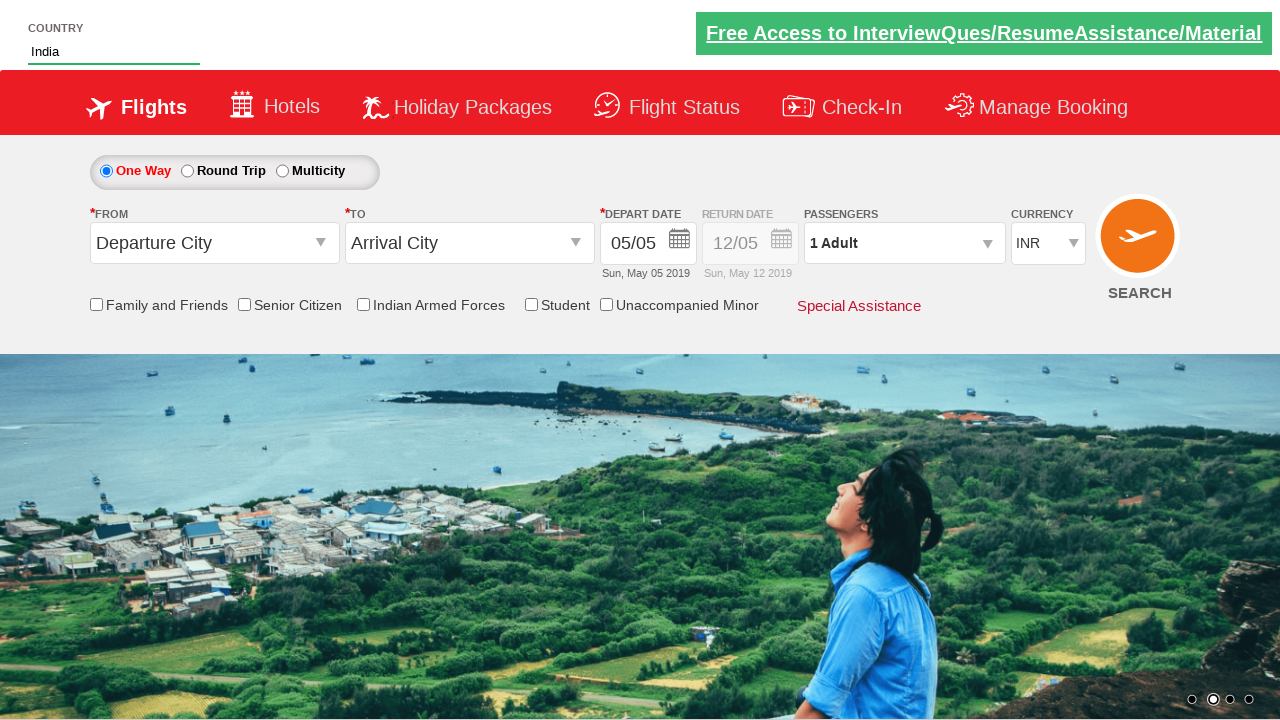

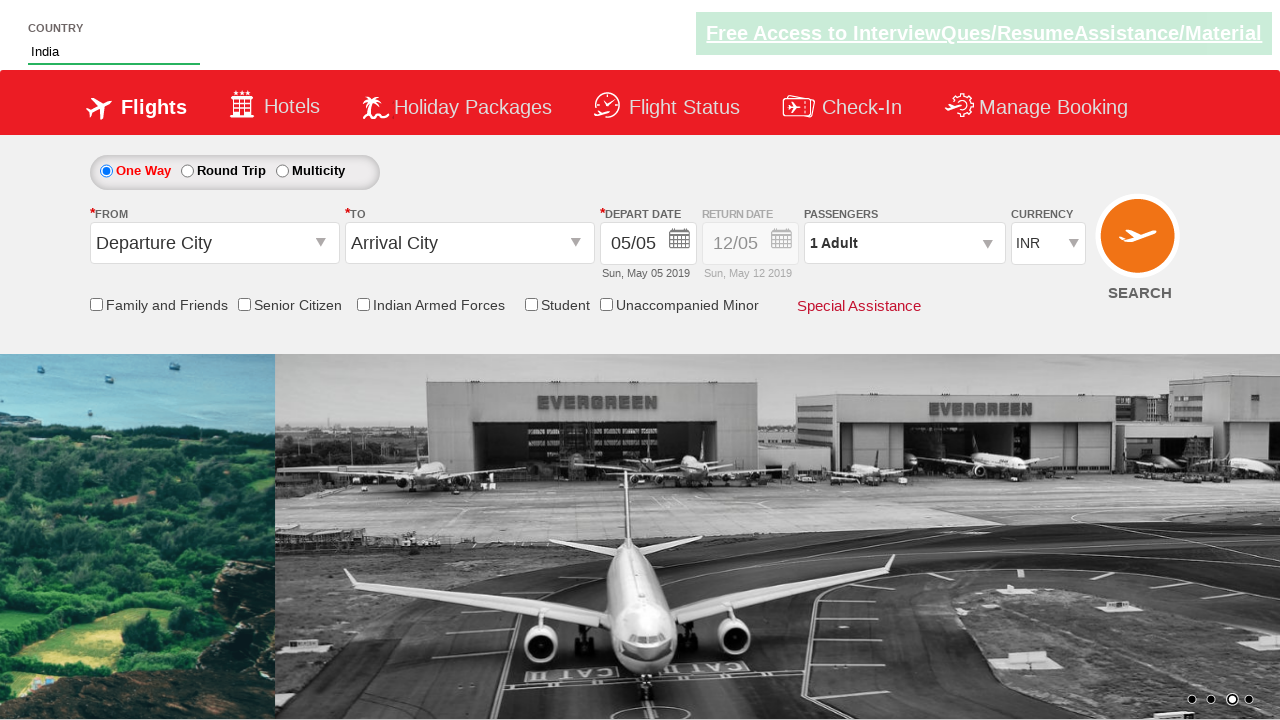